Tests range slider functionality by pressing arrow keys to increment the slider value

Starting URL: https://www.selenium.dev/selenium/web/web-form.html

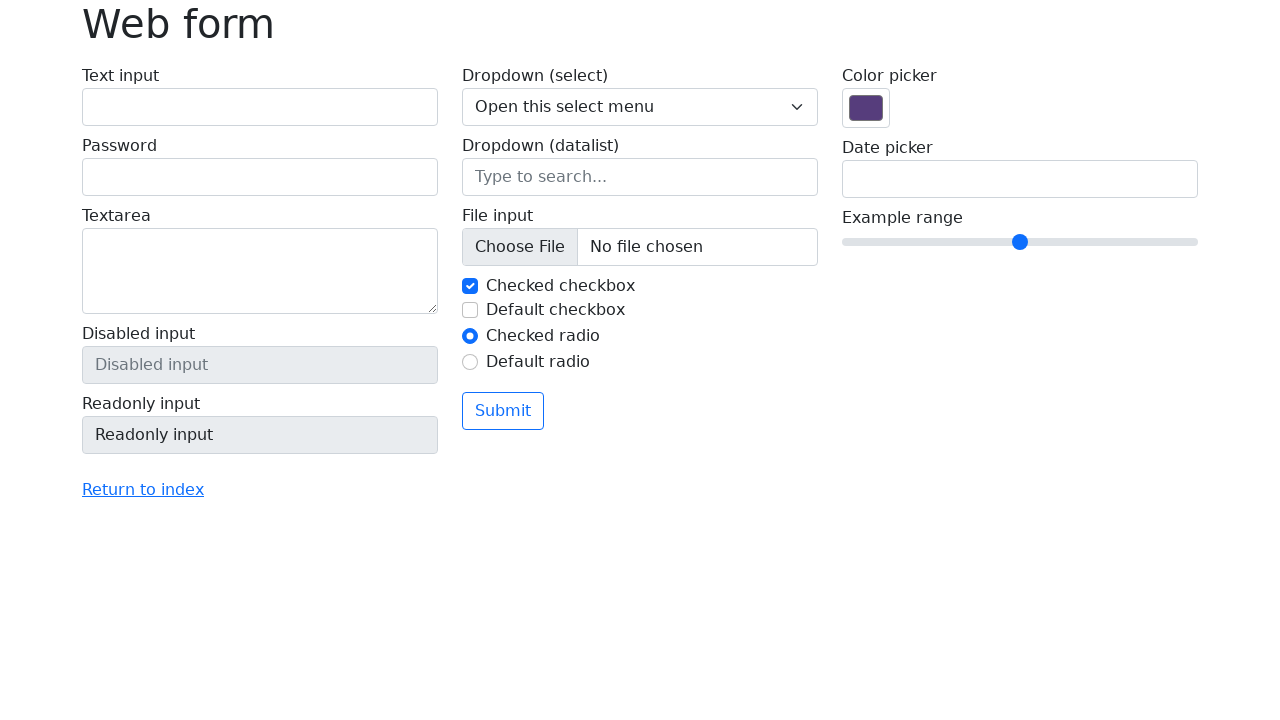

Navigated to Selenium web form page
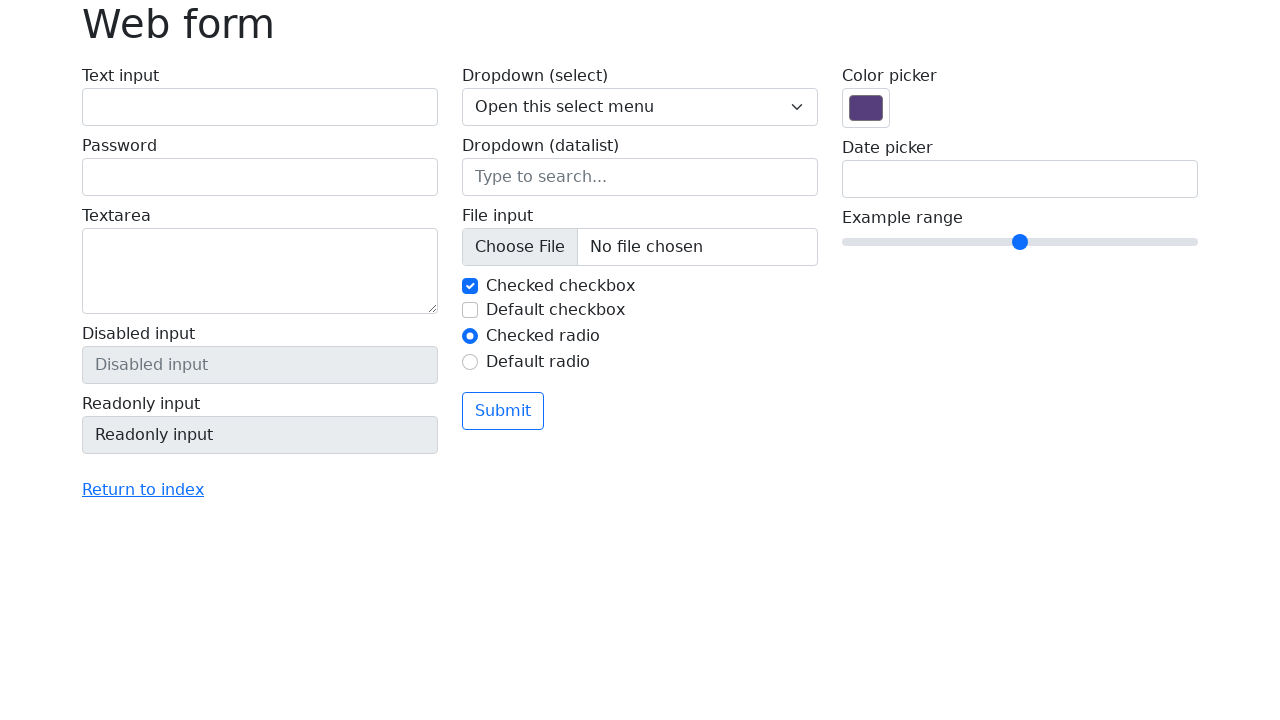

Focused on range slider element on input[name='my-range']
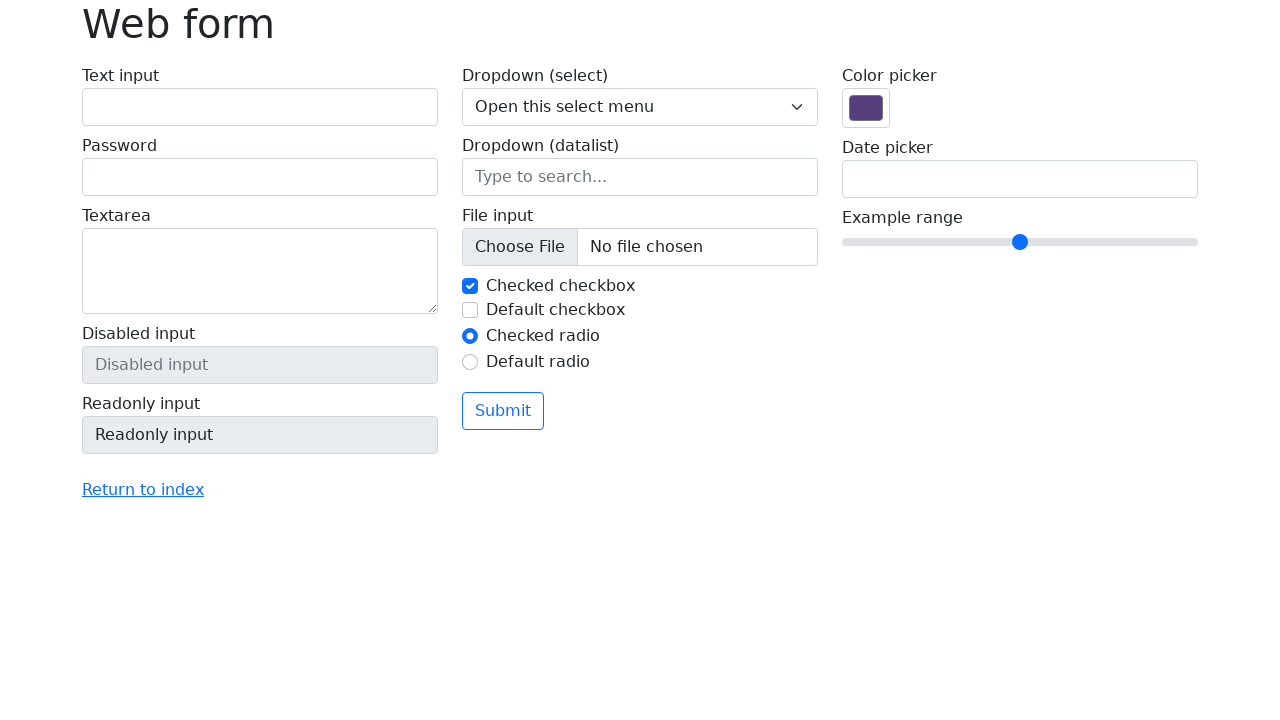

Pressed ArrowRight key to increment slider value (press 1 of 4) on input[name='my-range']
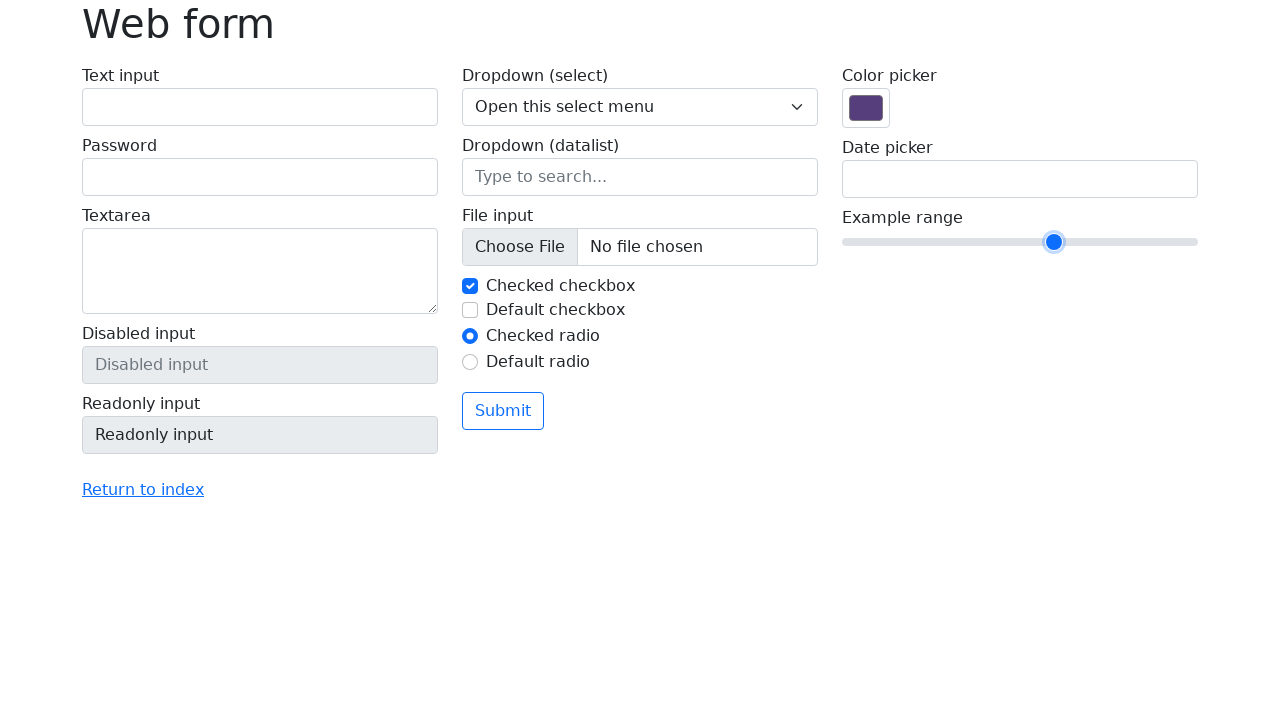

Pressed ArrowRight key to increment slider value (press 2 of 4) on input[name='my-range']
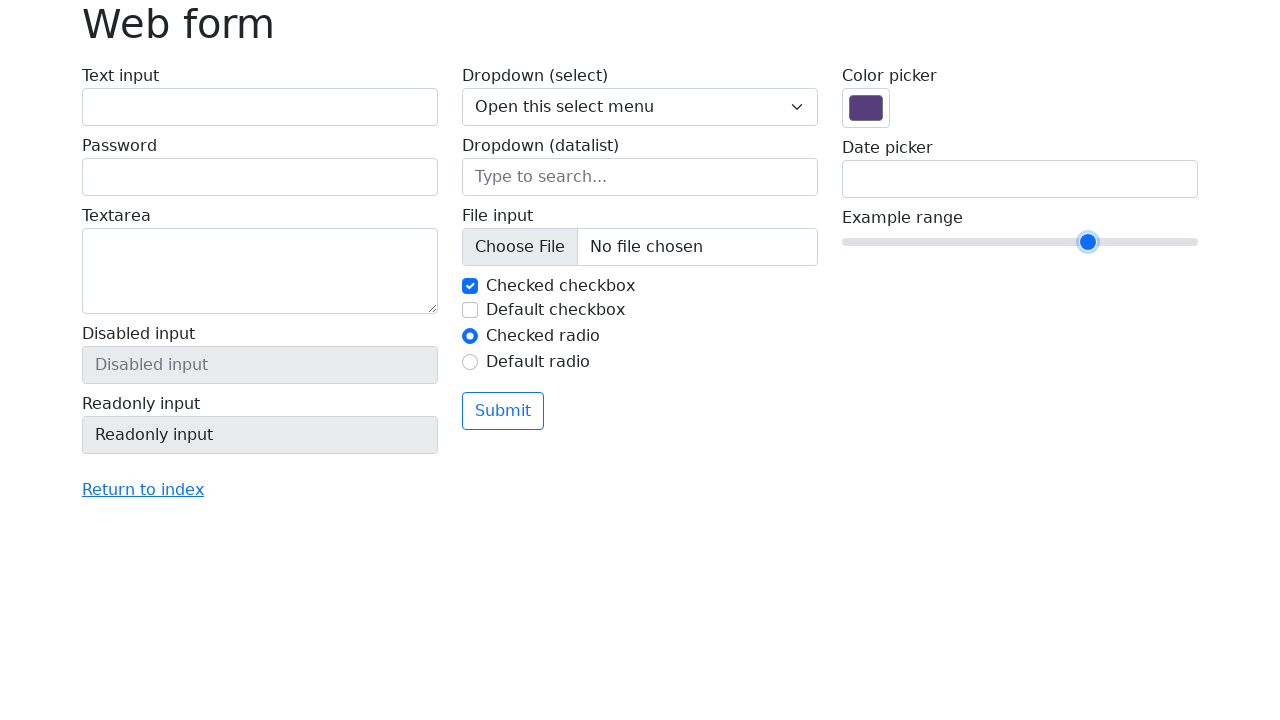

Pressed ArrowRight key to increment slider value (press 3 of 4) on input[name='my-range']
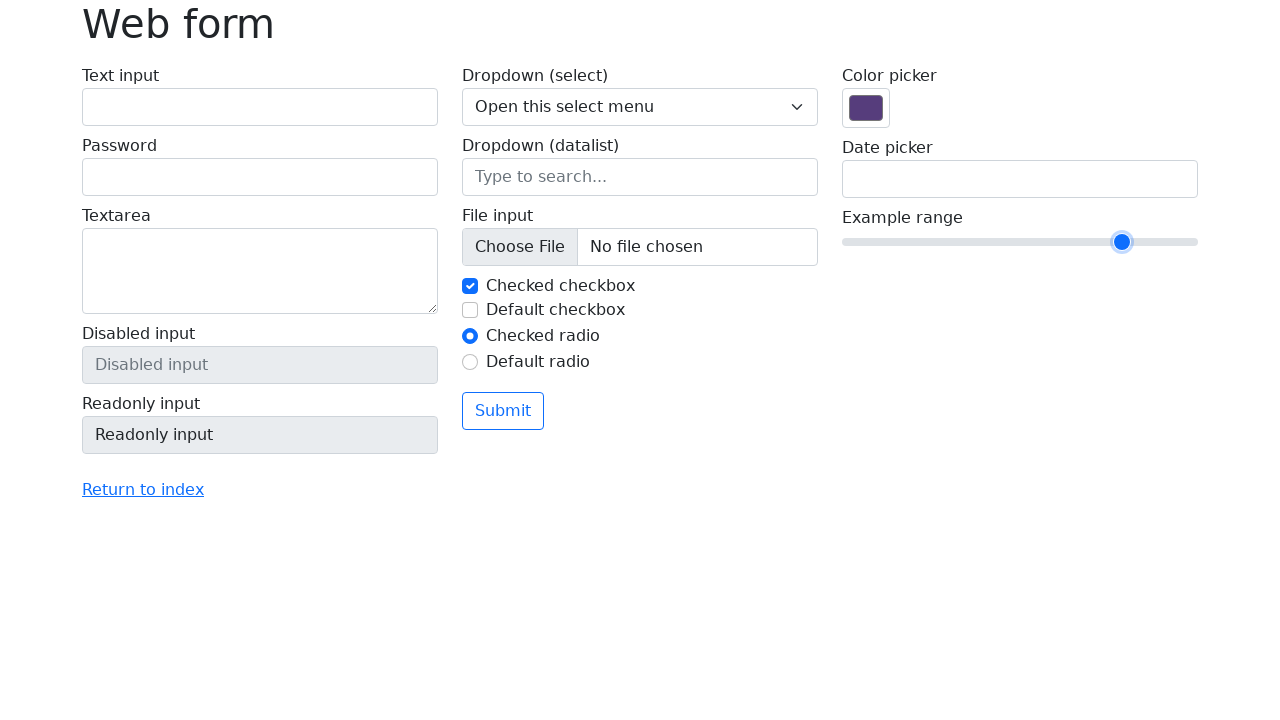

Pressed ArrowRight key to increment slider value (press 4 of 4) on input[name='my-range']
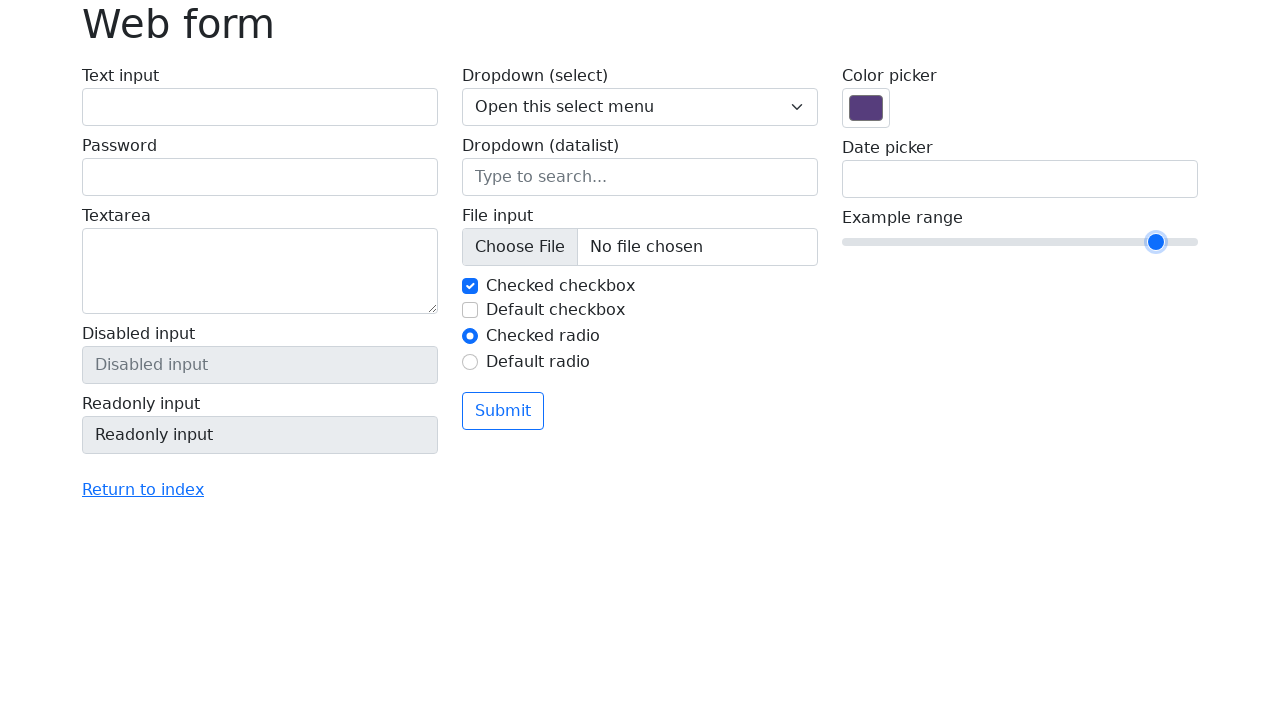

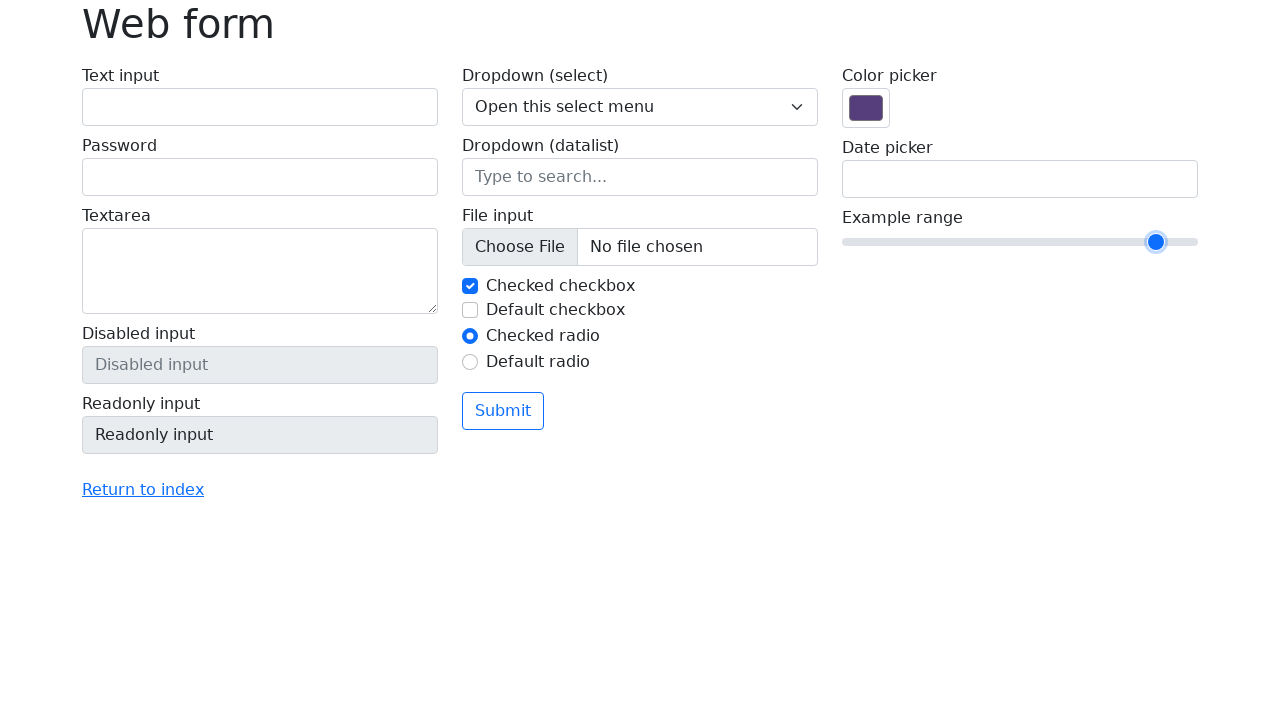